Tests jQuery UI progress bar by navigating to custom label demo and waiting for completion message

Starting URL: https://jqueryui.com/progressbar/

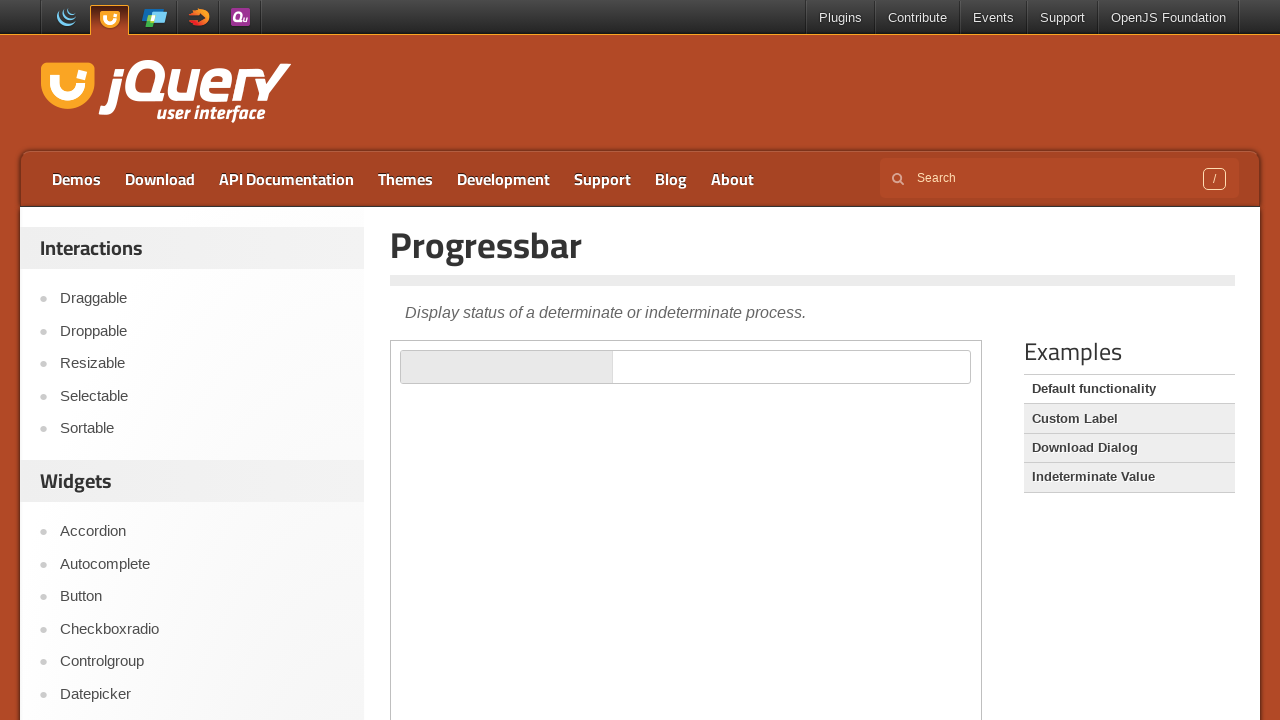

Clicked on Custom Label demo link at (1129, 419) on xpath=//ul//li//a[text()='Custom Label']
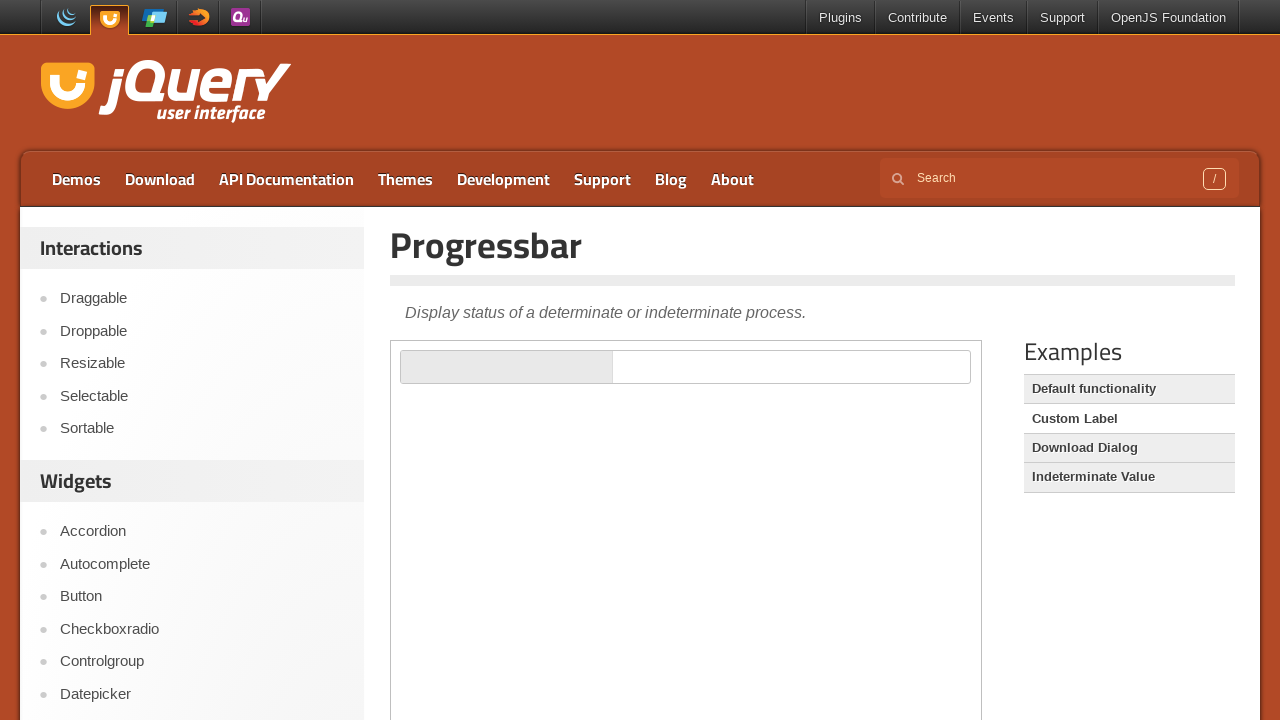

Located iframe containing the demo
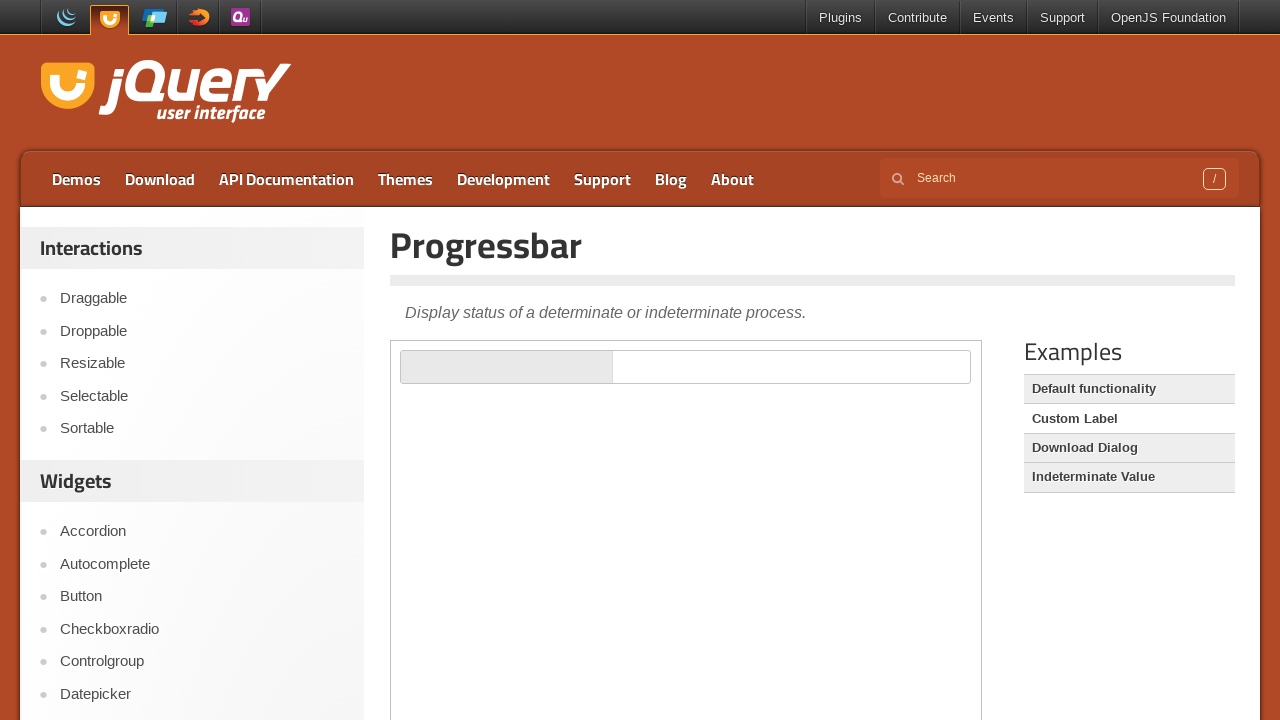

Progress bar completed - 'Complete!' message appeared
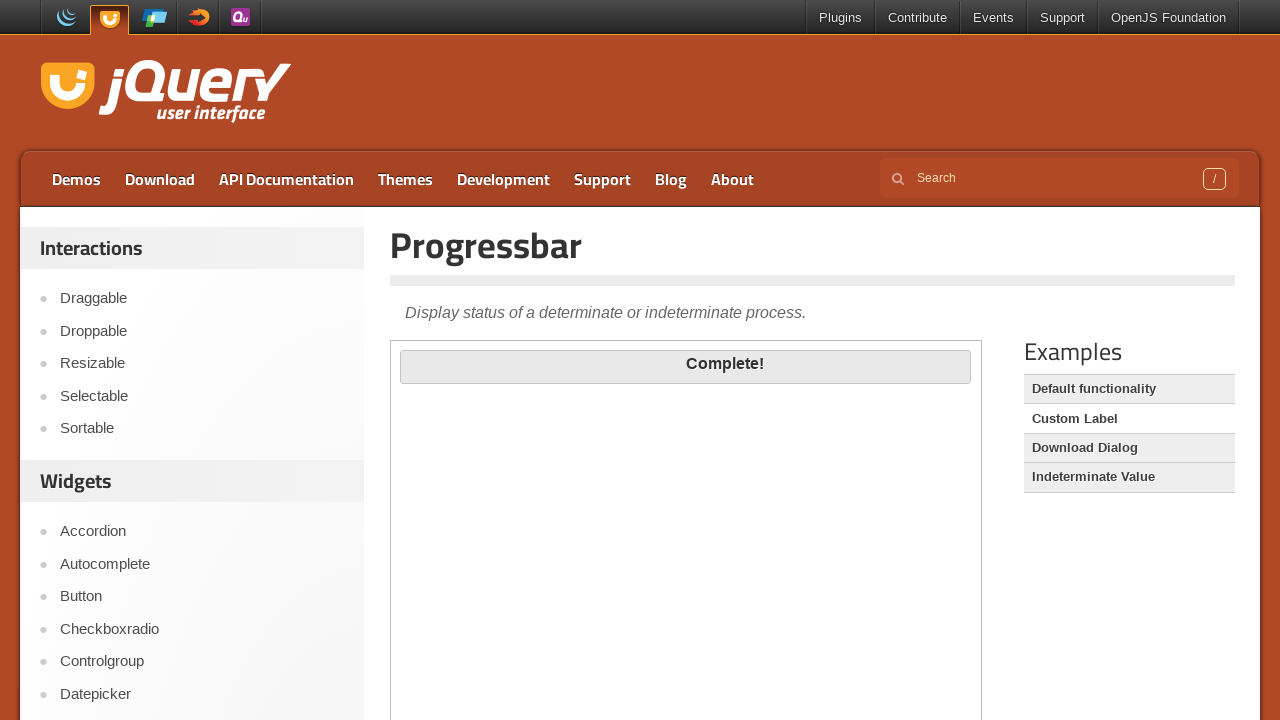

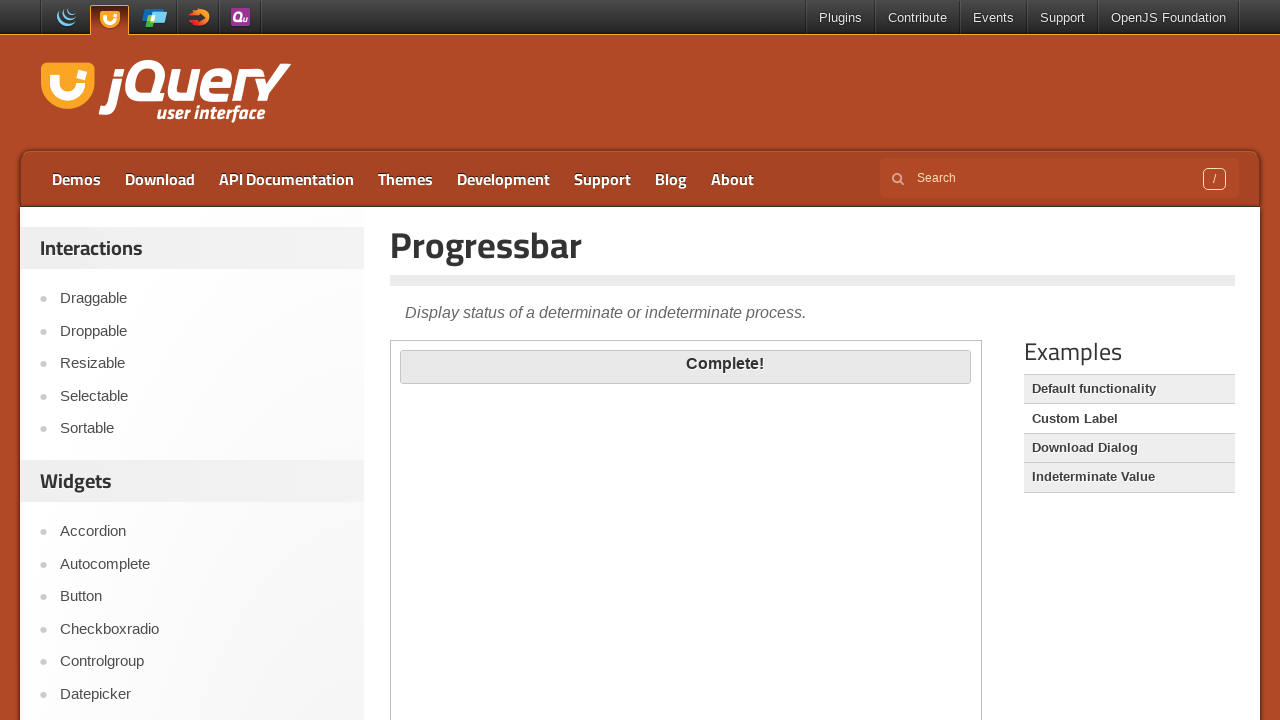